Tests a math challenge form by extracting a value from an element's attribute, calculating a logarithmic formula, filling in the answer, selecting checkbox and radio button options, and submitting the form.

Starting URL: http://suninjuly.github.io/get_attribute.html

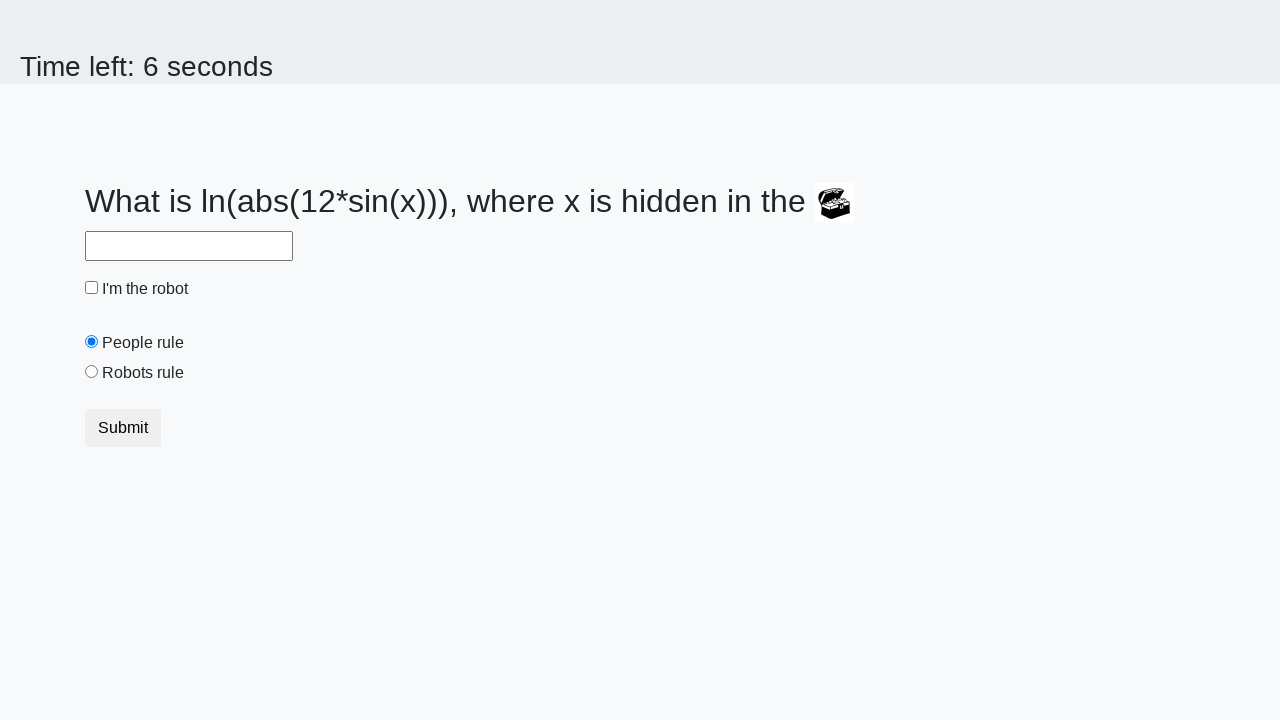

Located treasure element
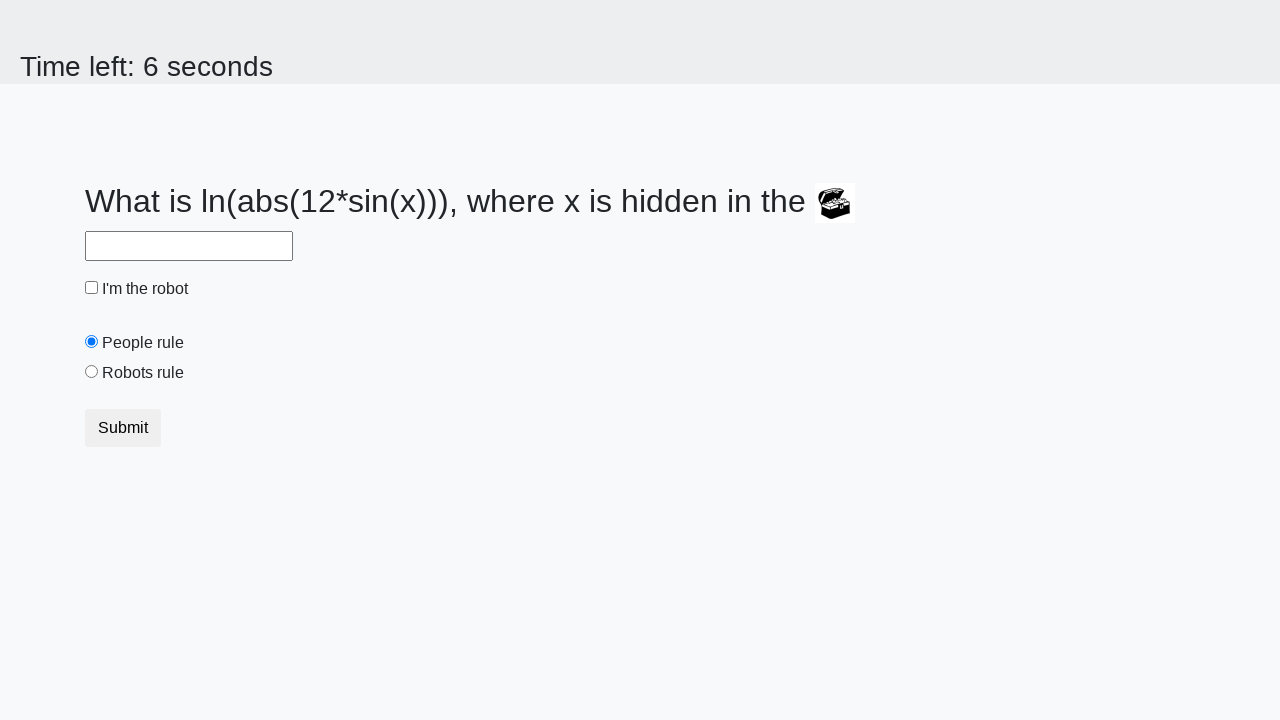

Extracted valuex attribute from treasure element
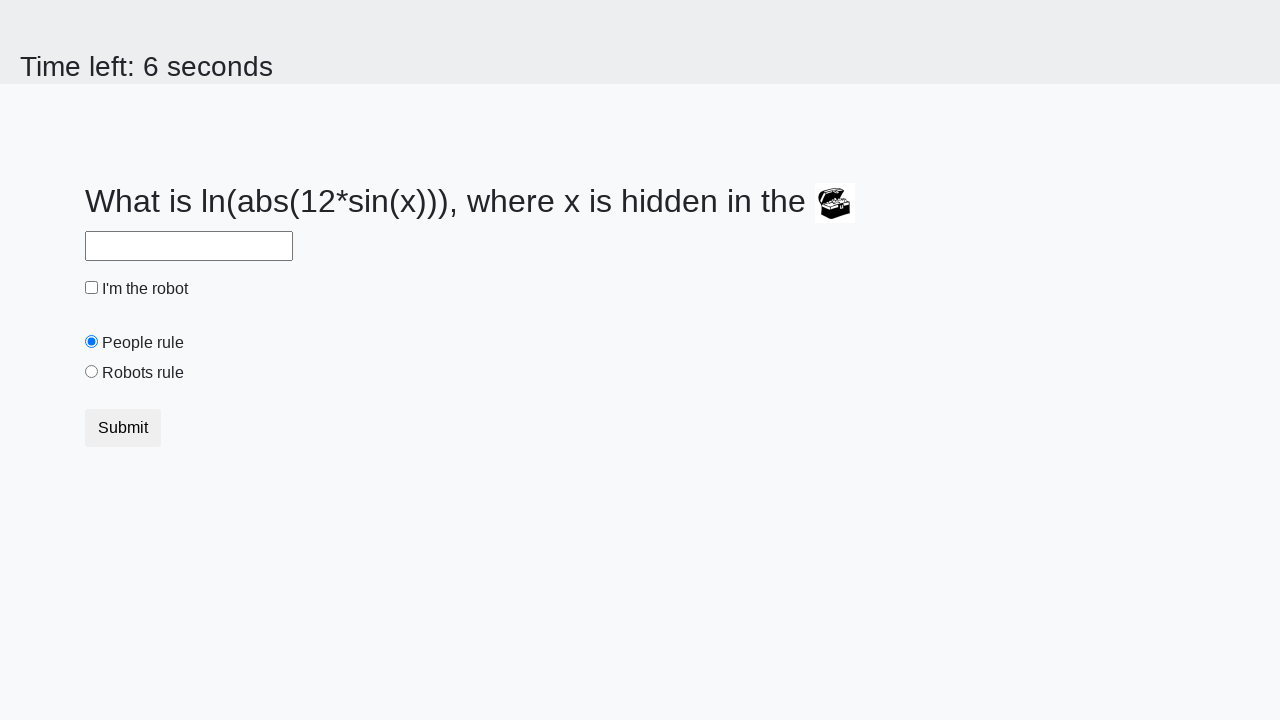

Calculated logarithmic formula result: 0.6433042640236025
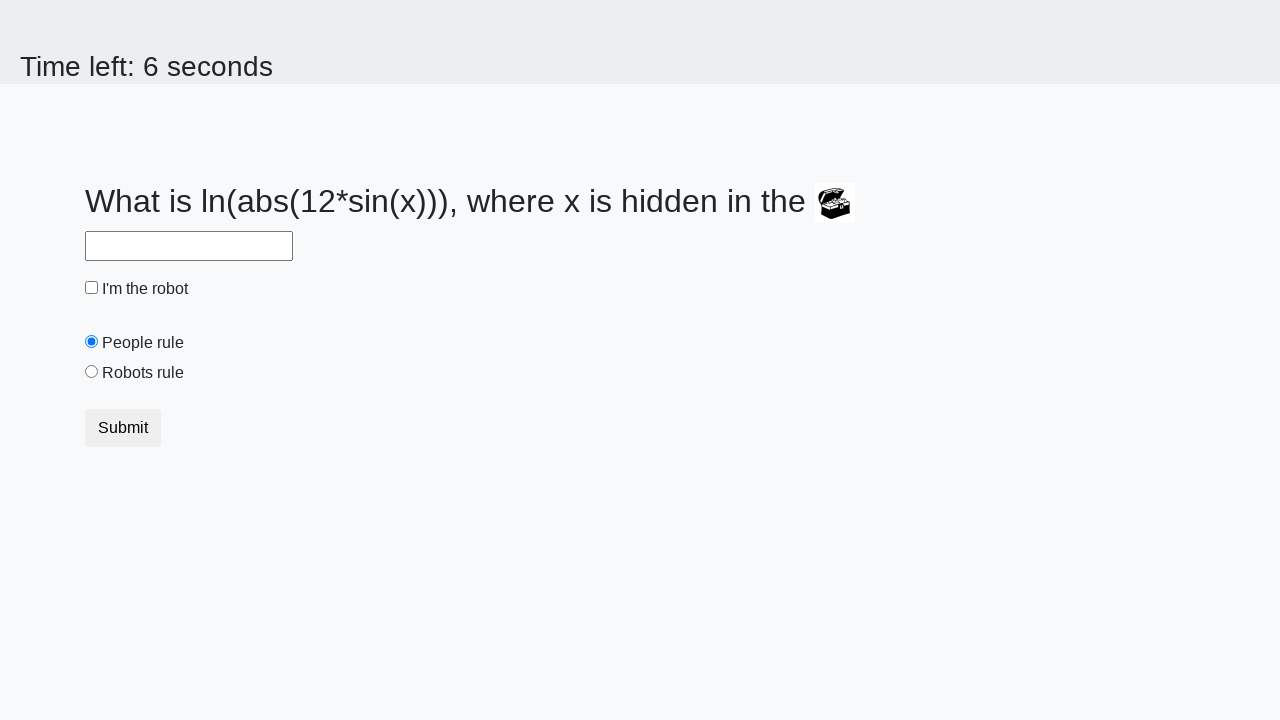

Filled answer field with calculated value on #answer
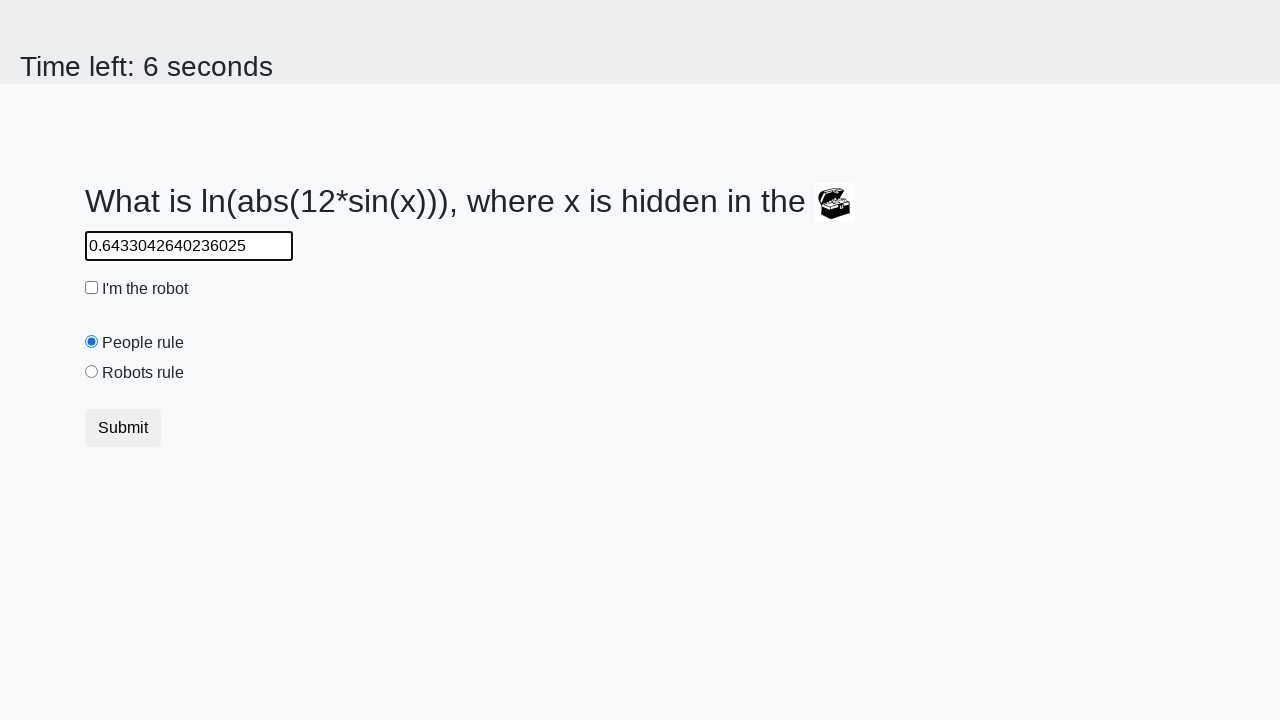

Clicked robot checkbox at (92, 288) on #robotCheckbox
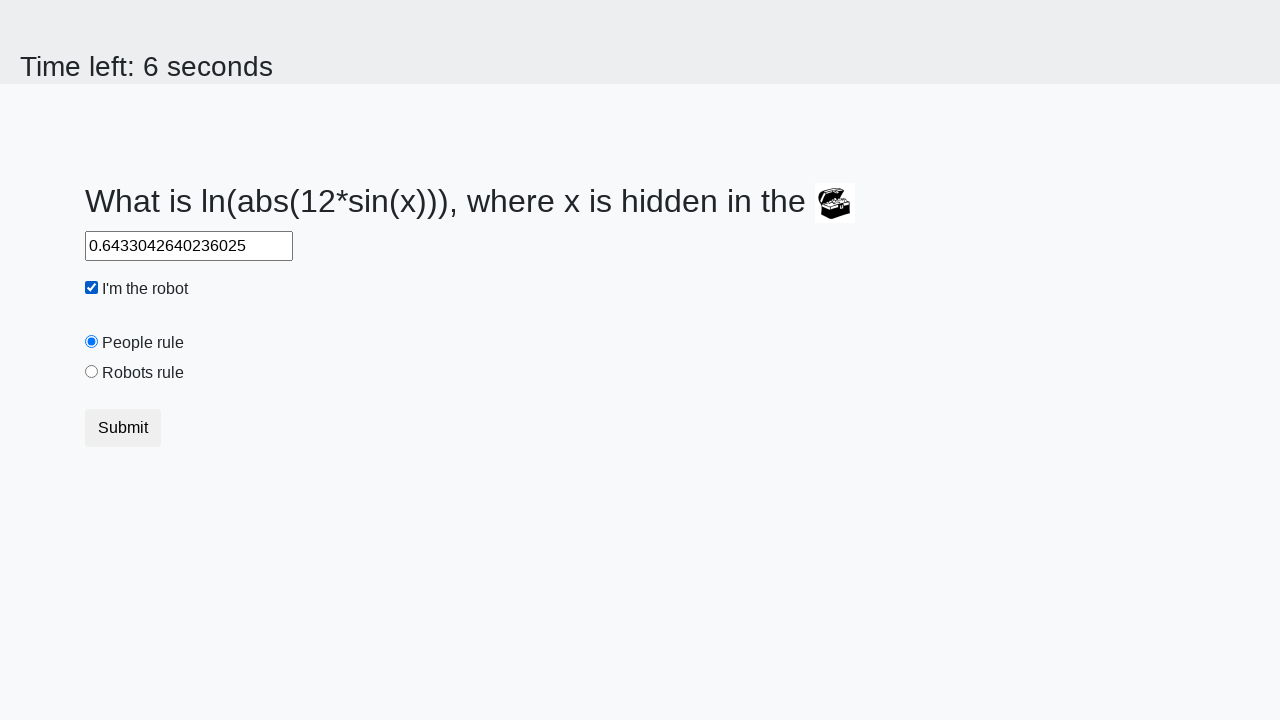

Selected robots rule radio button at (92, 372) on #robotsRule
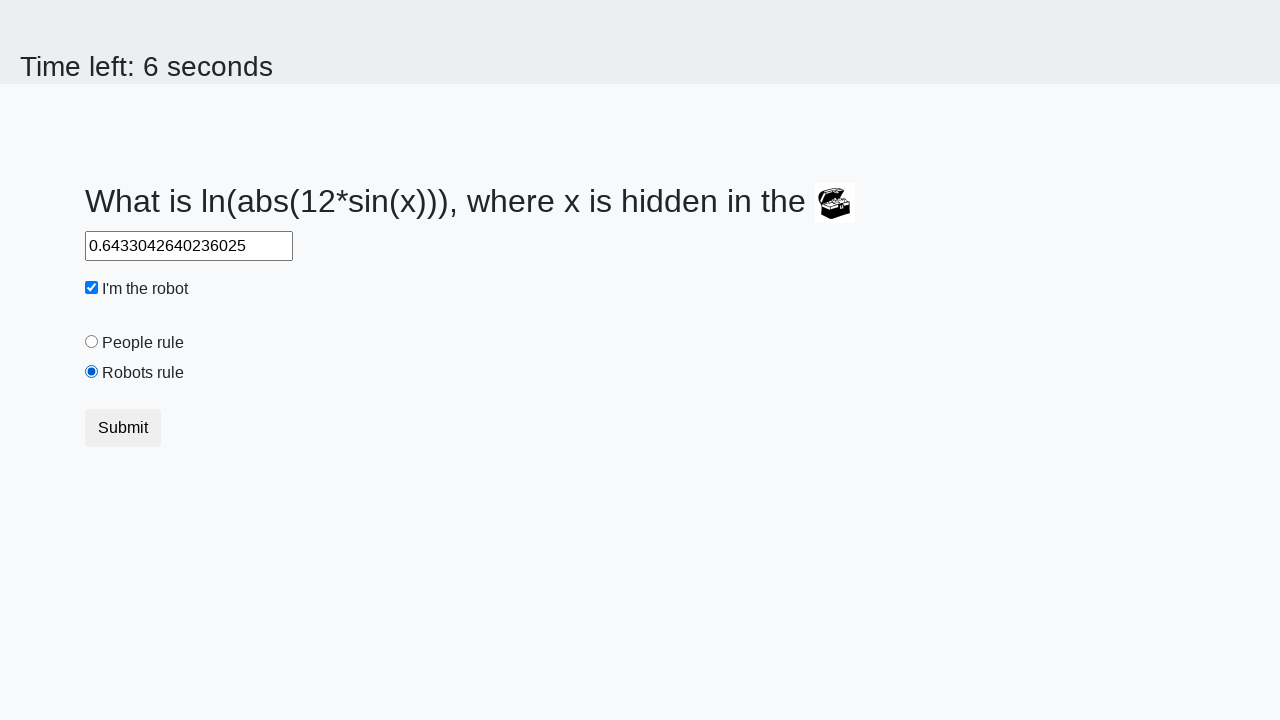

Clicked submit button to submit form at (123, 428) on button.btn-default
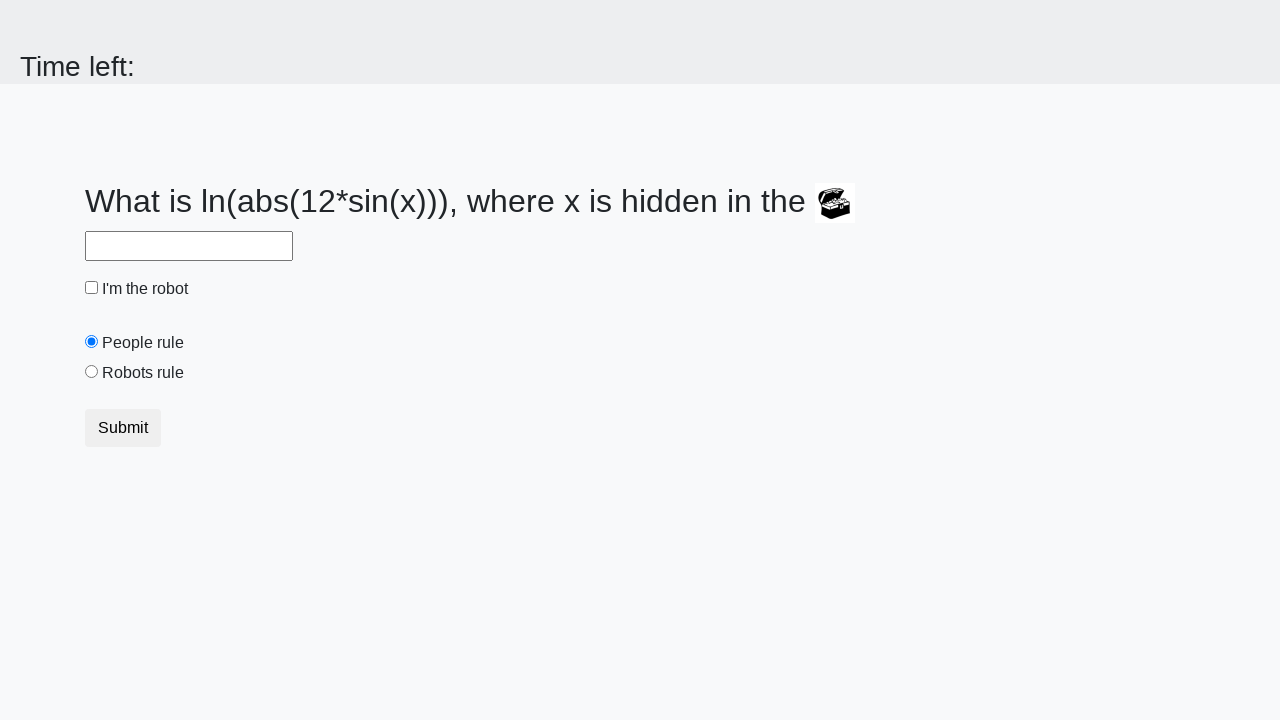

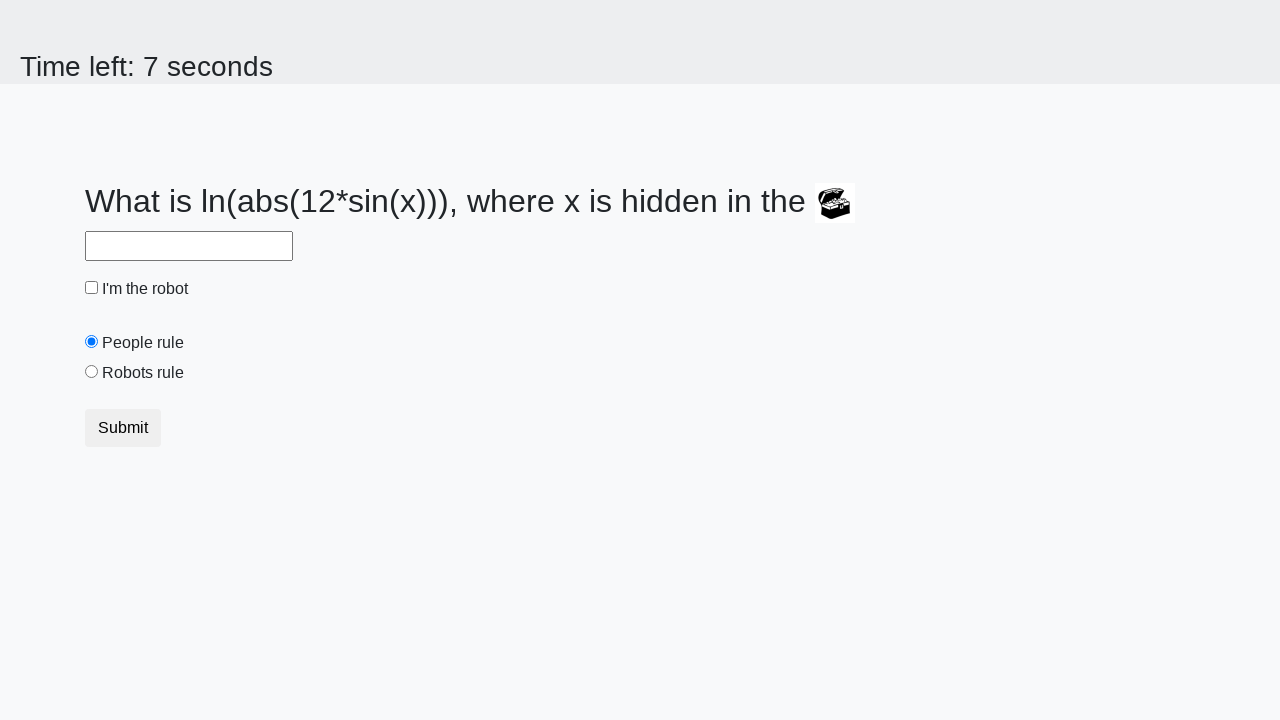